Tests a registration form by navigating to a register page, filling in various form fields (username, email, gender, hobbies, country, interests, date of birth, file upload, bio, newsletter checkbox, rating), and clicking the register button.

Starting URL: https://material.playwrightvn.com/

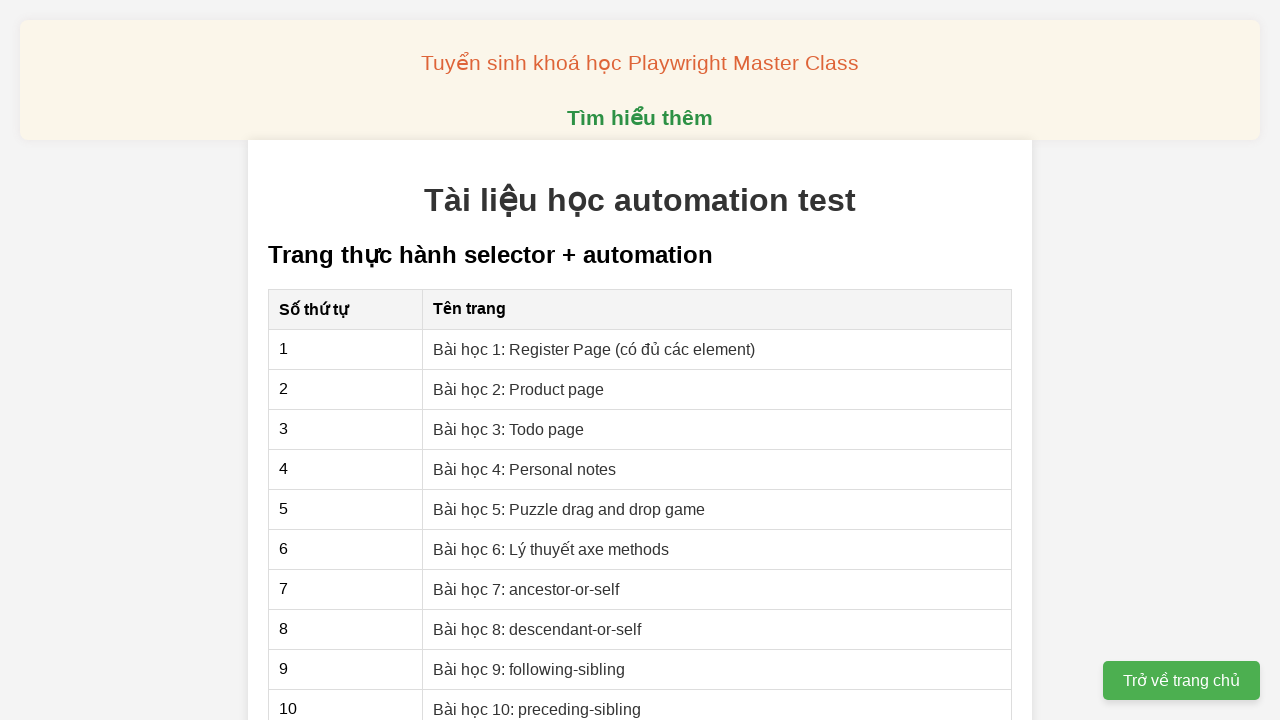

Clicked on 'Bài học 1: Register Page' link at (594, 349) on xpath=//a[@href="01-xpath-register-page.html"]
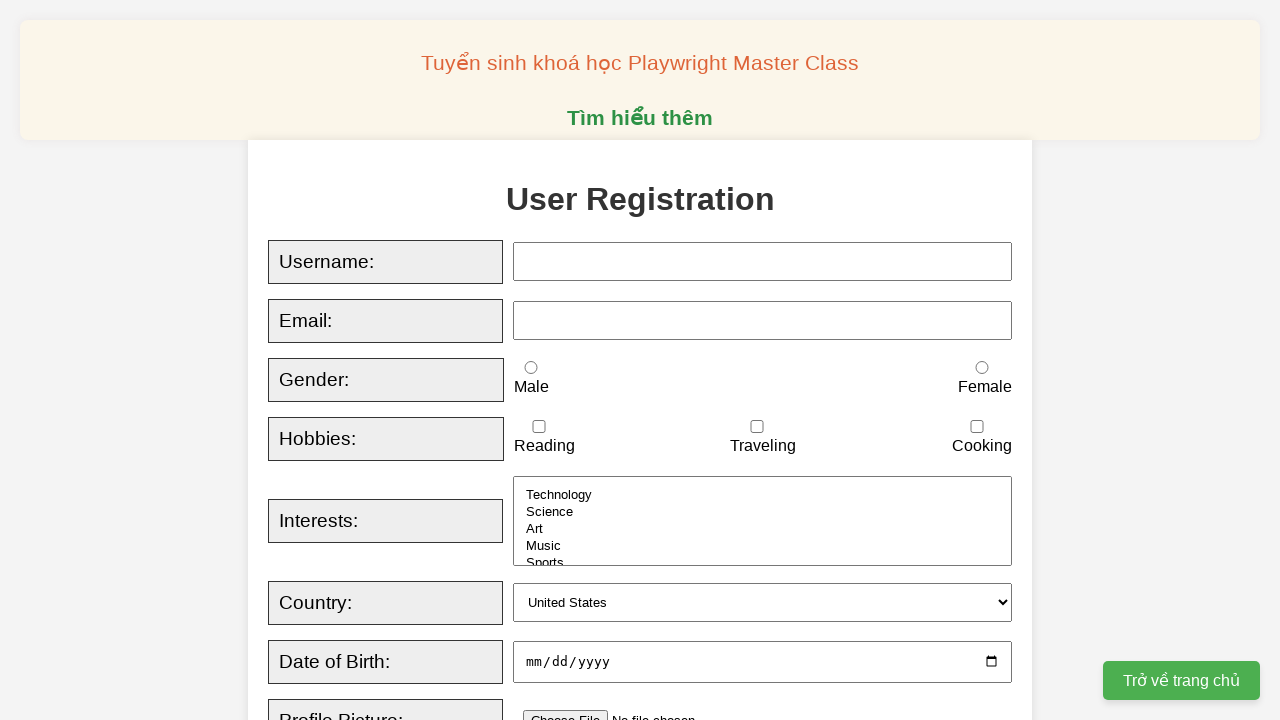

Filled username field with 'Playwright Viet Nam' on xpath=//input[@id="username"]
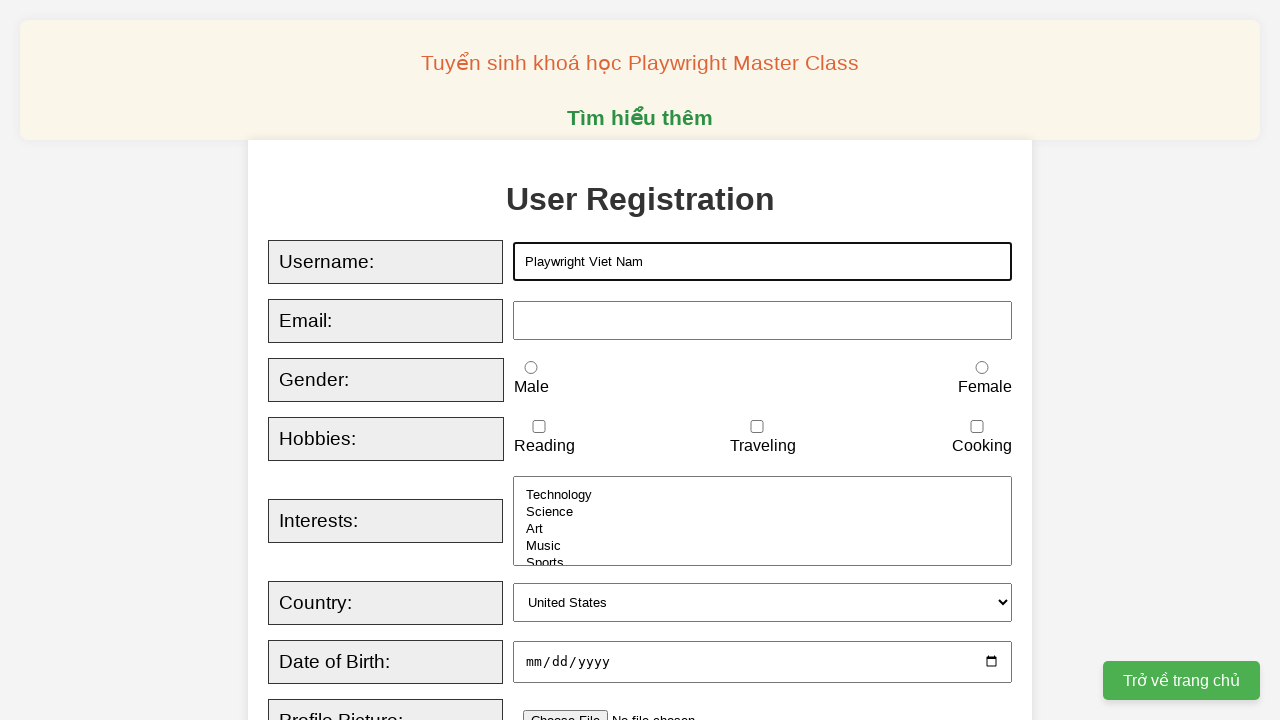

Updated username field with 'Playwright Viet Nam thuypt' on xpath=//input[@id="username"]
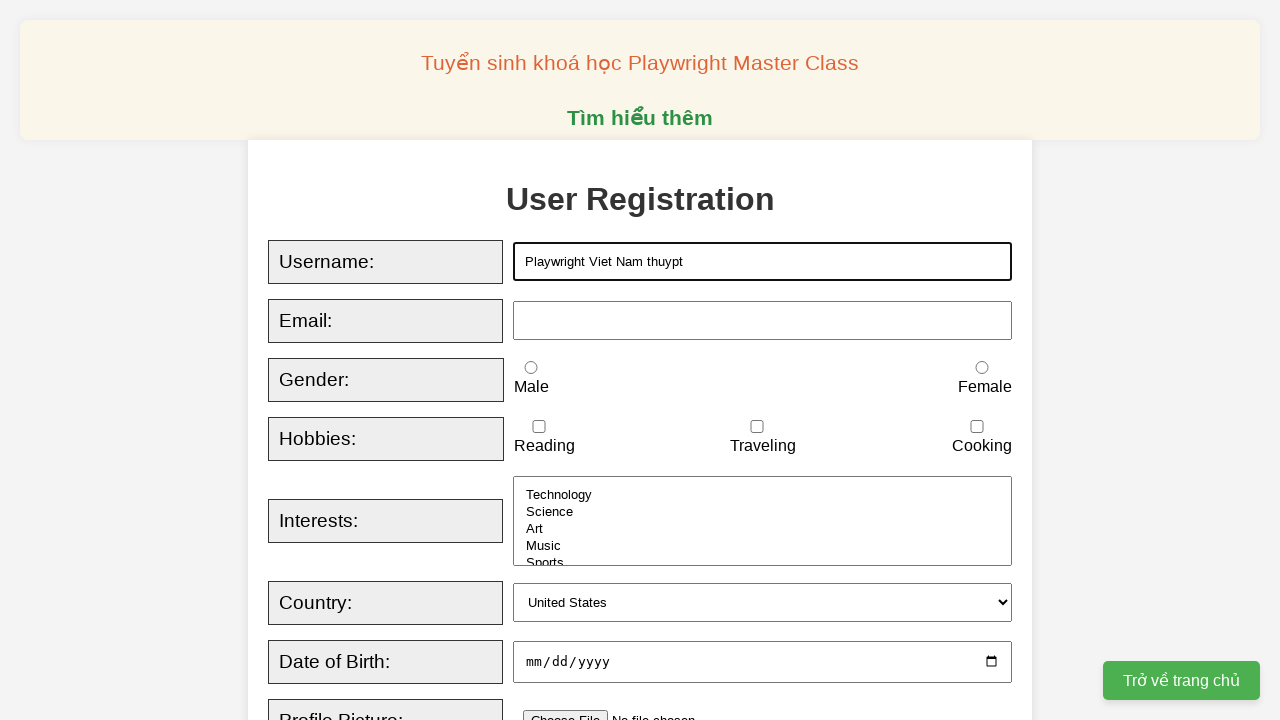

Filled email field with 'playwrightvietnam@gmail.com' on xpath=//input[@id="email"]
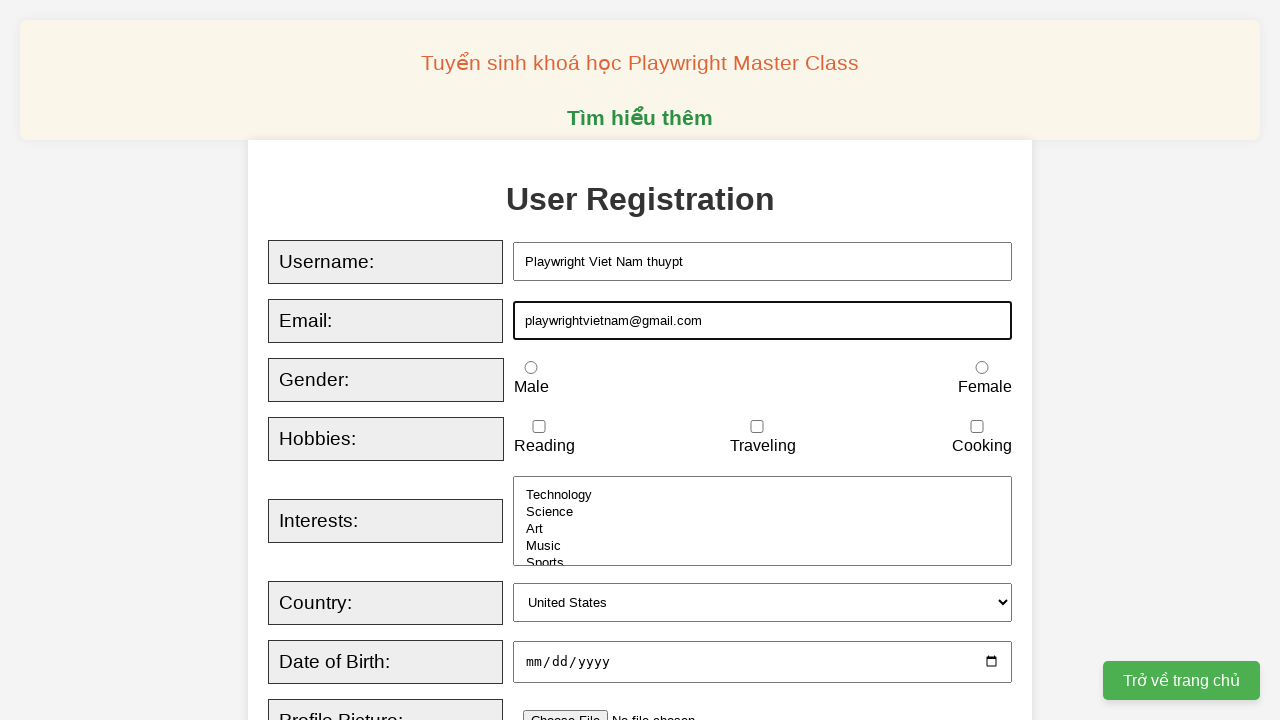

Checked female radio button at (982, 368) on xpath=//input[@id="female"]
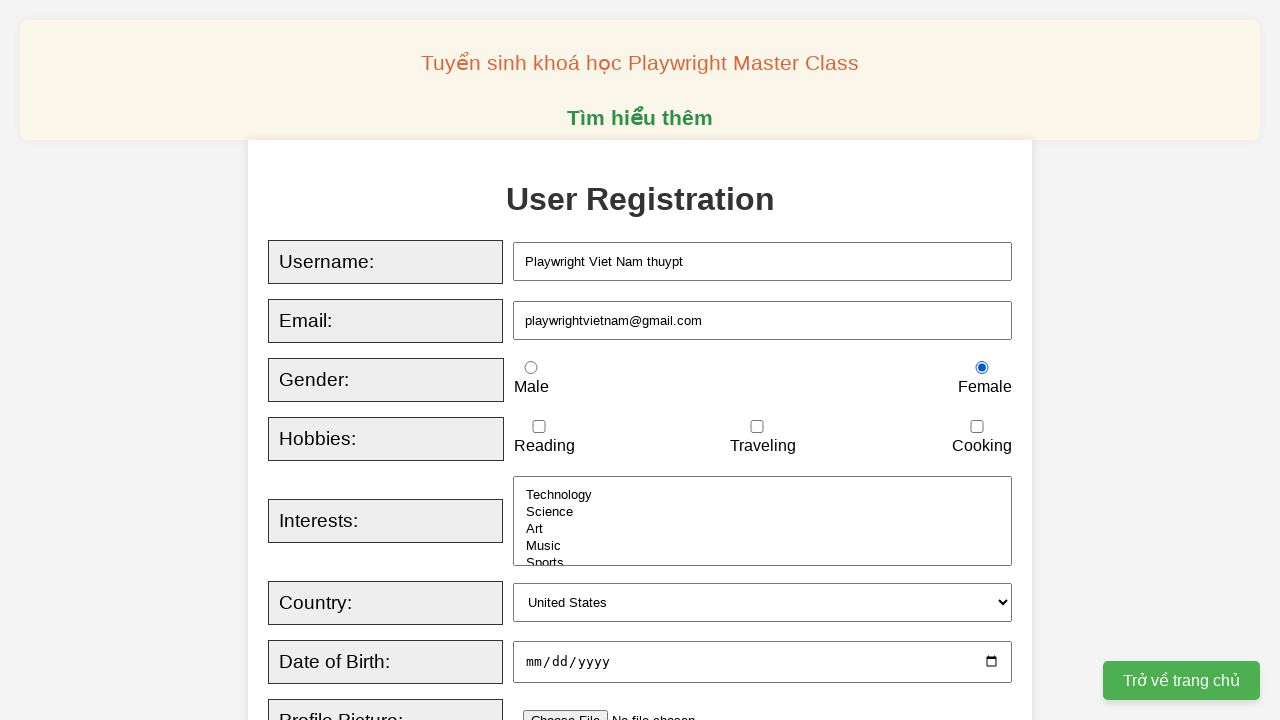

Checked reading hobby checkbox at (539, 427) on xpath=//input[@id="reading"]
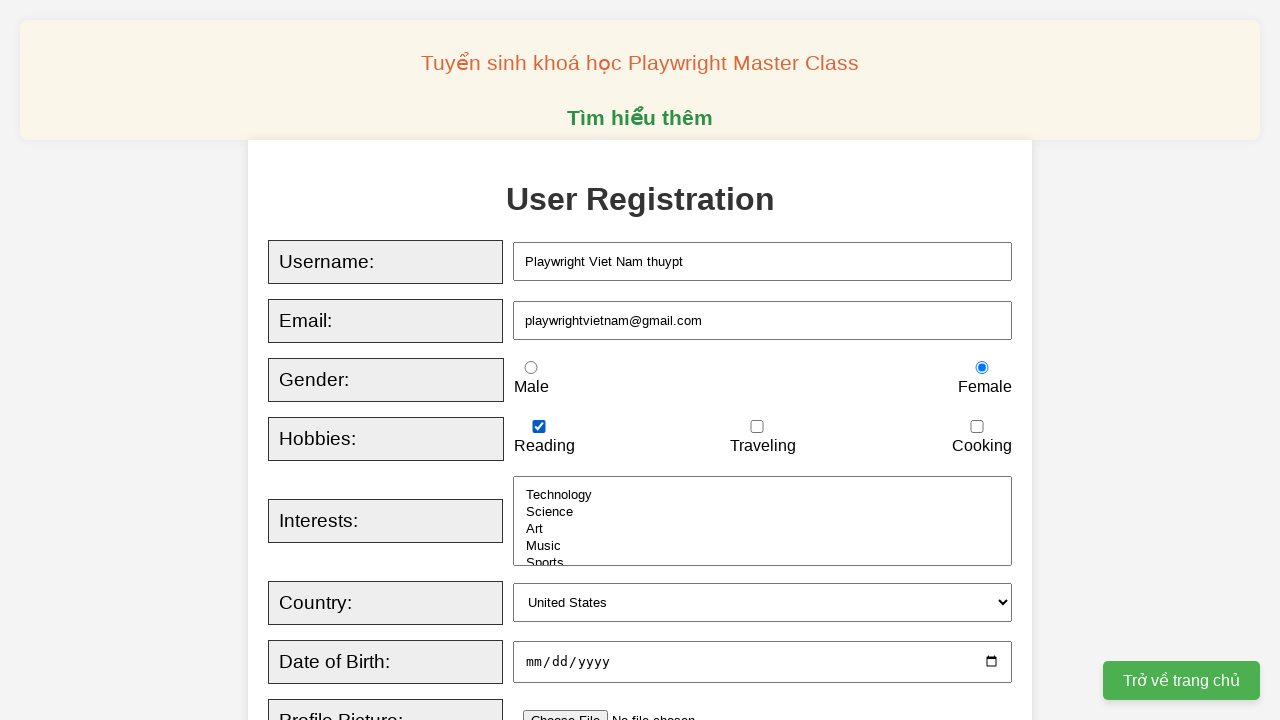

Checked cooking hobby checkbox at (977, 427) on xpath=//input[@id="cooking"]
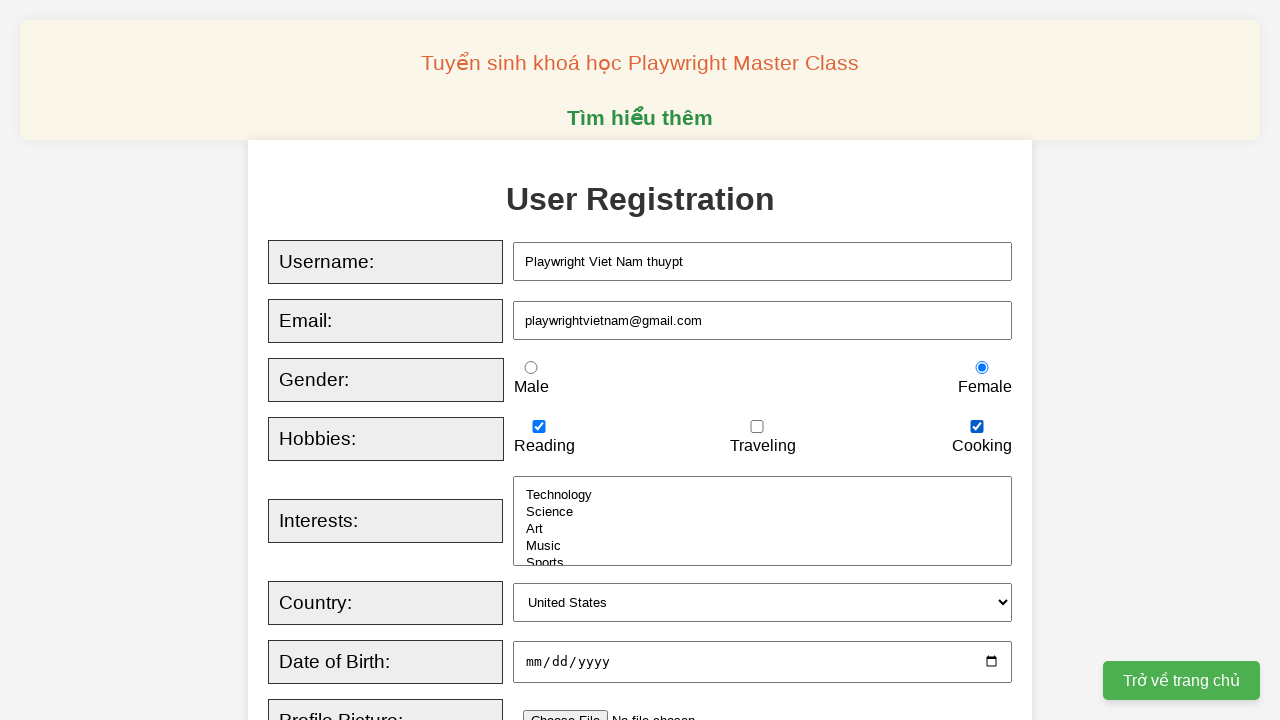

Selected 'usa' from country dropdown on //select[@id="country"]
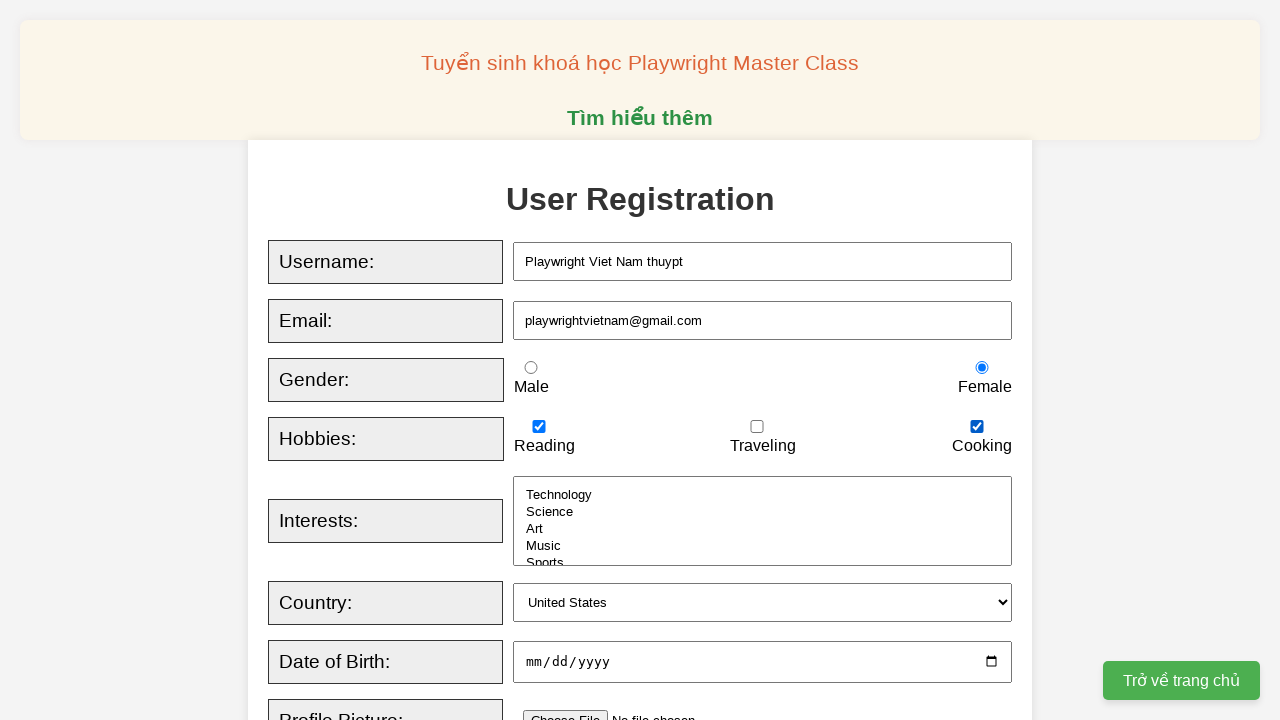

Selected multiple interests: technology, art, sports on //select[@id="interests"]
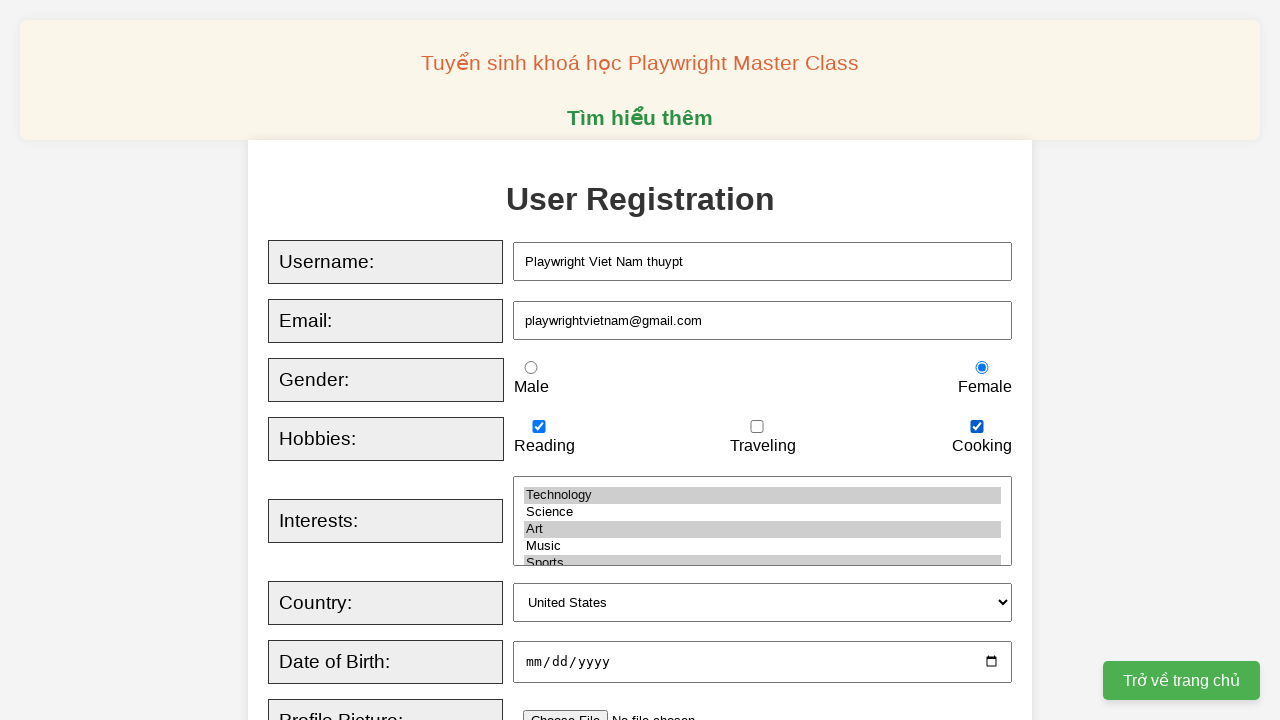

Filled date of birth with '2024-09-24' on xpath=//input[@id="dob"]
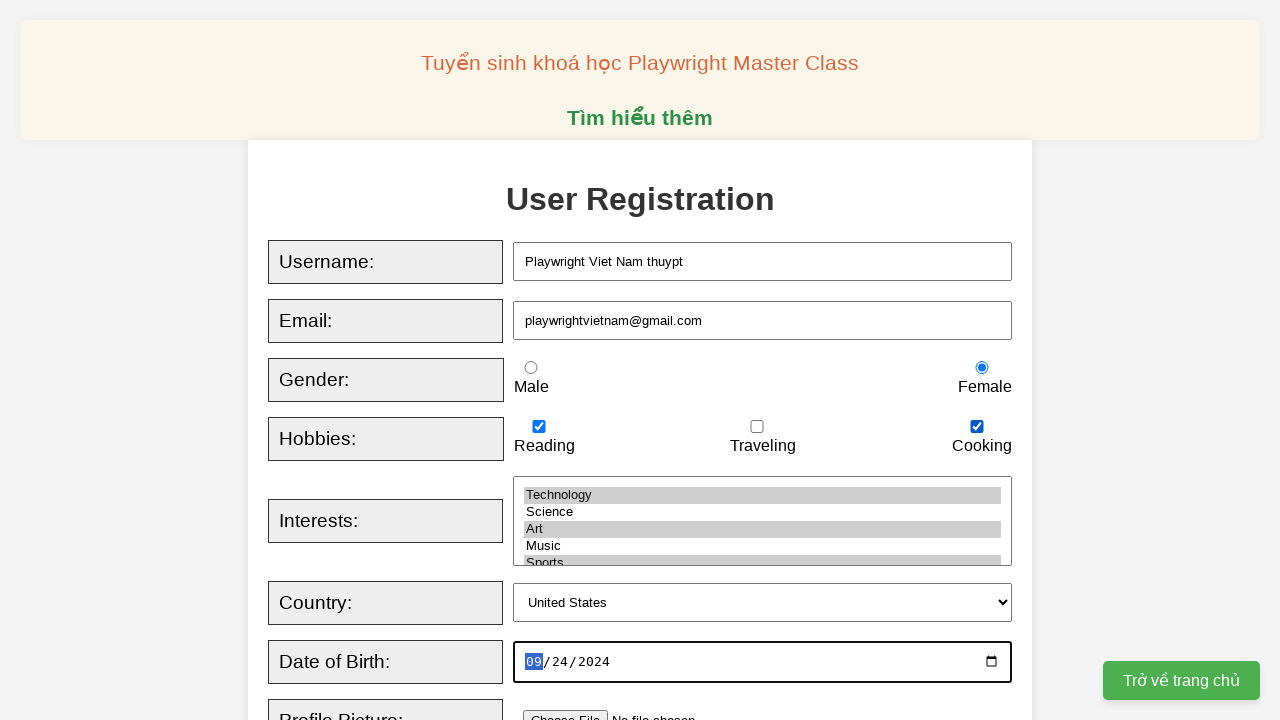

Filled bio field with 'K9-class' on xpath=//textarea[@id="bio"]
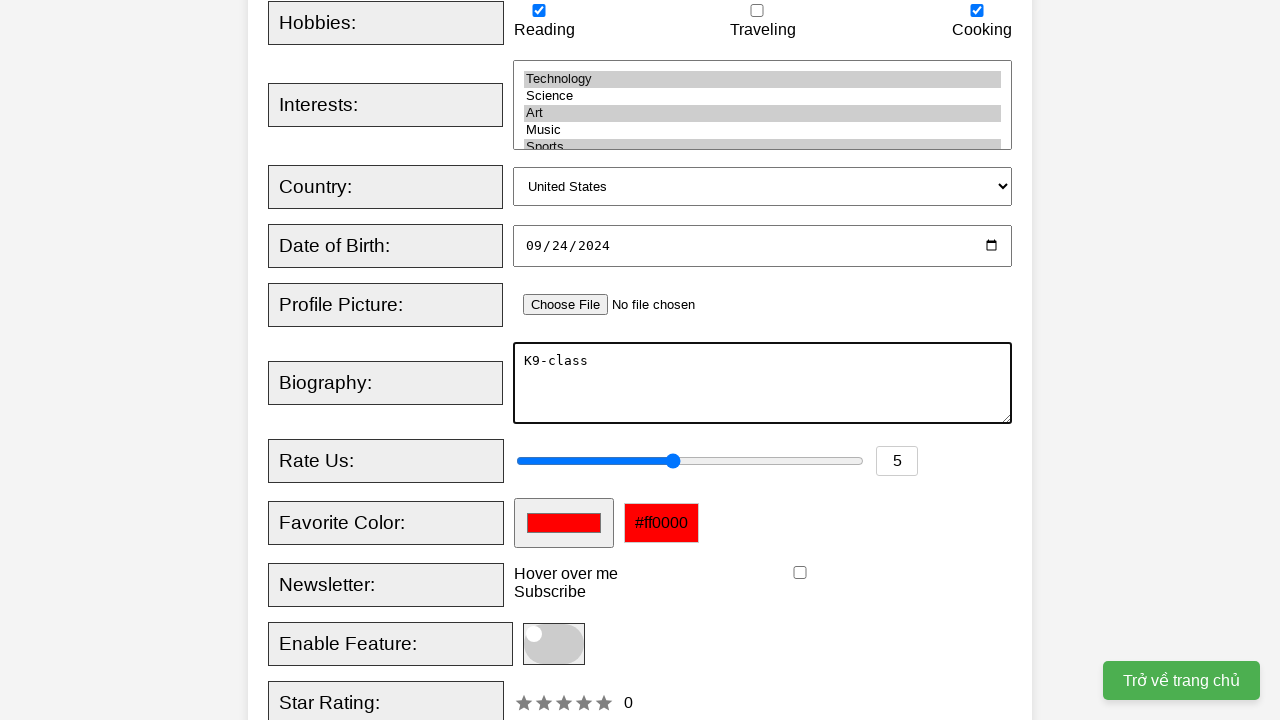

Hovered over tooltip element at (566, 574) on xpath=//div[@class="tooltip"]
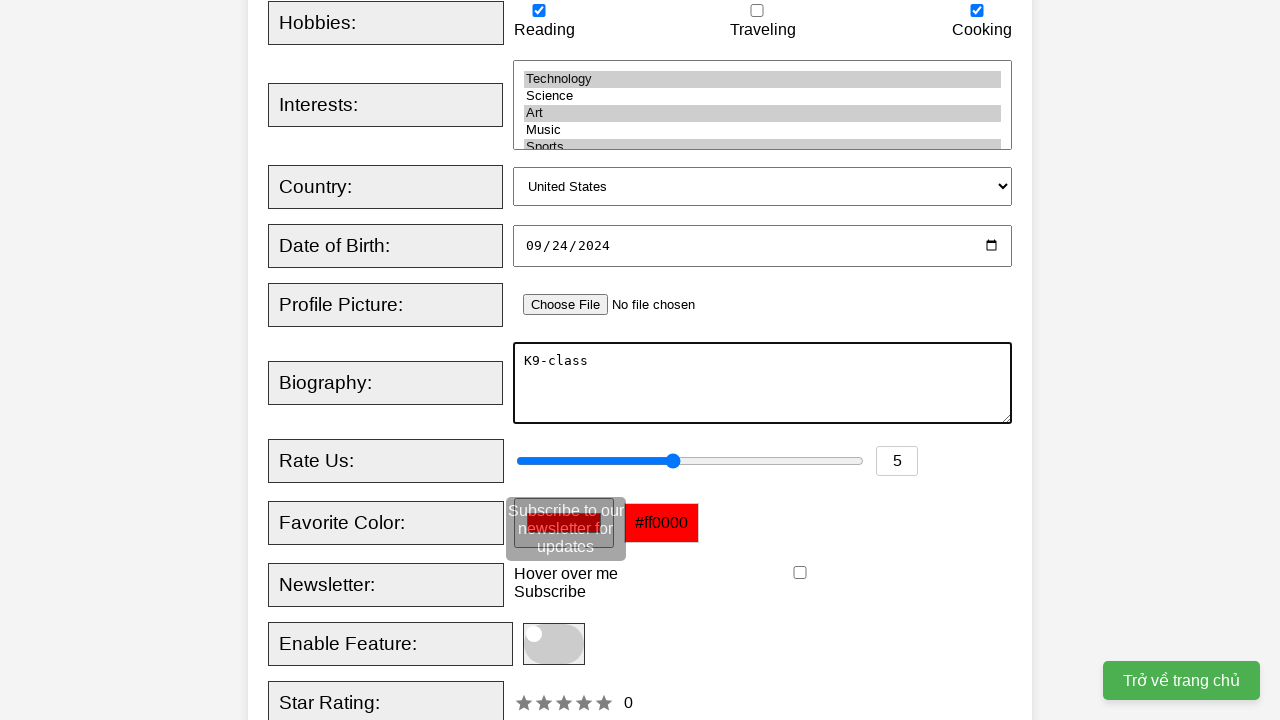

Checked newsletter checkbox at (800, 573) on xpath=//input[@id="newsletter"]
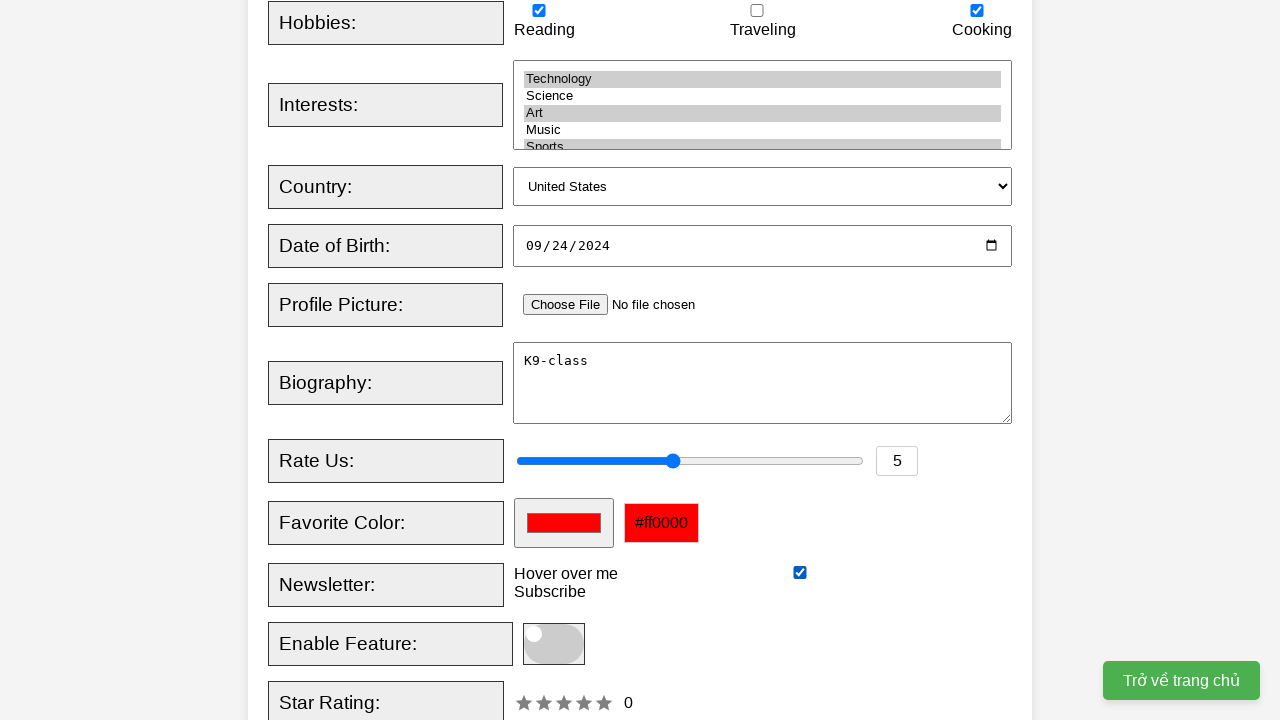

Filled rating field with '5' on xpath=//input[@id="rating"]
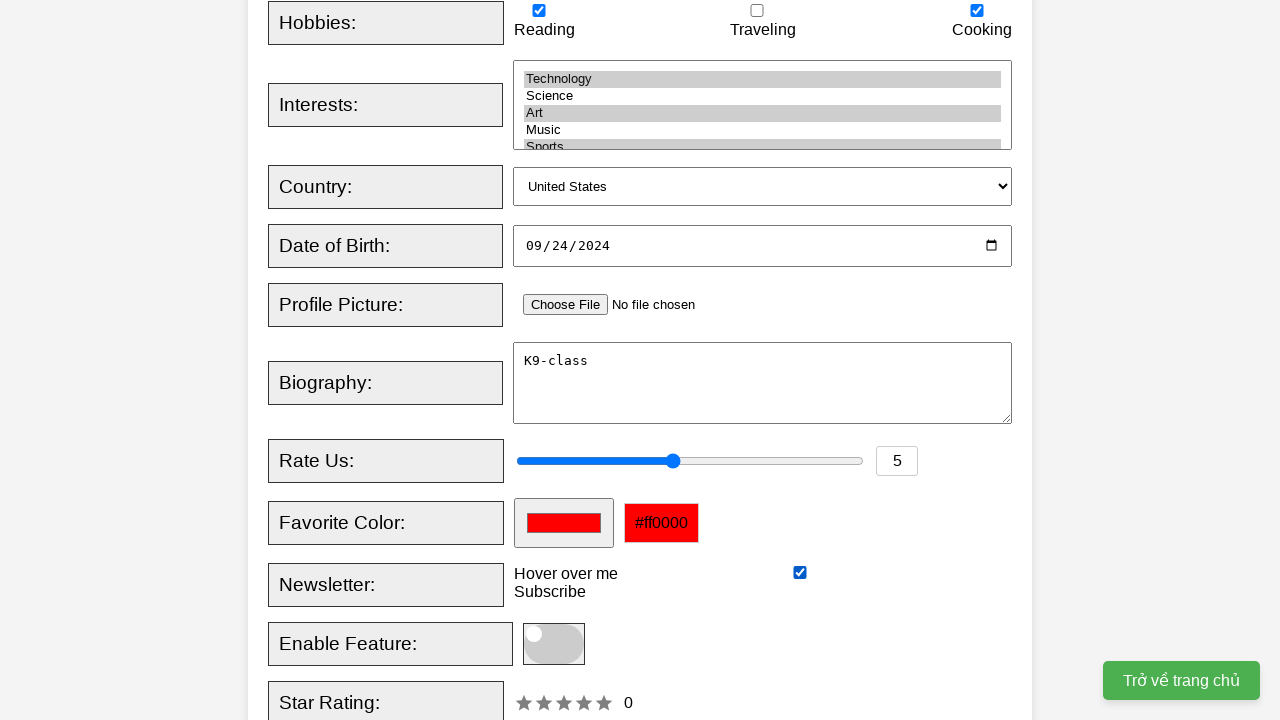

Clicked Register button to submit the form at (528, 360) on internal:role=button[name="Register"i]
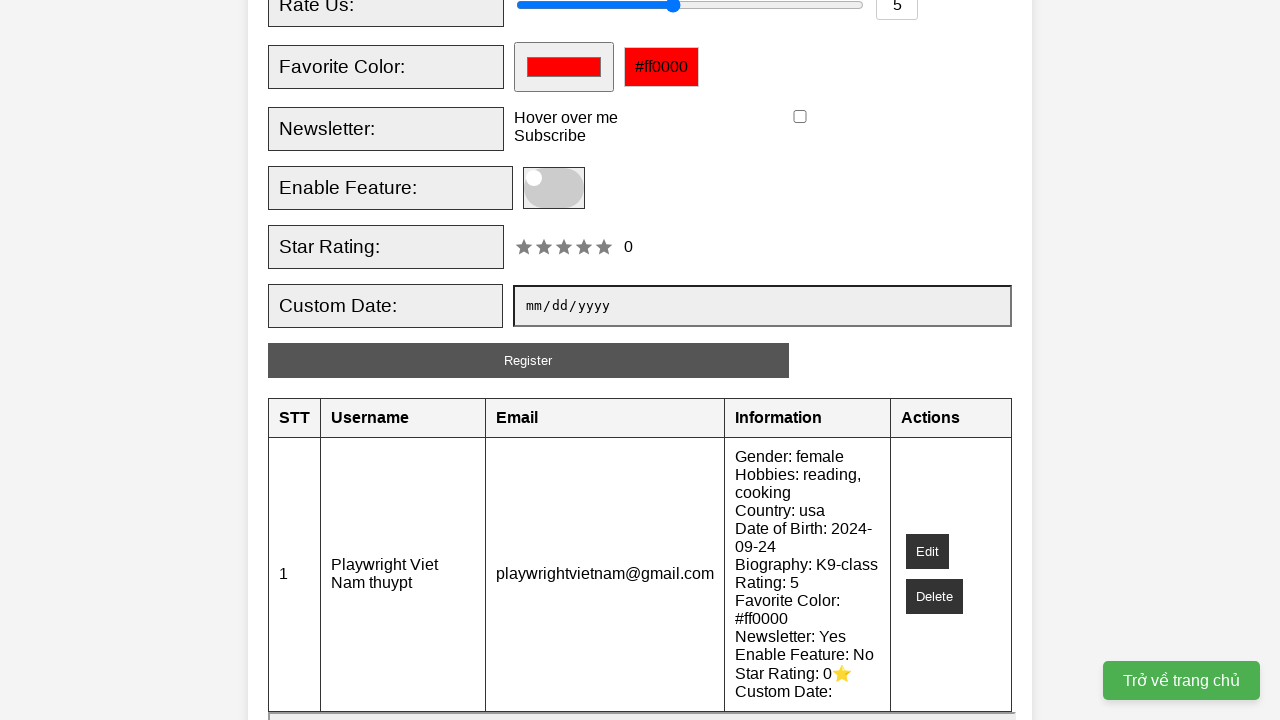

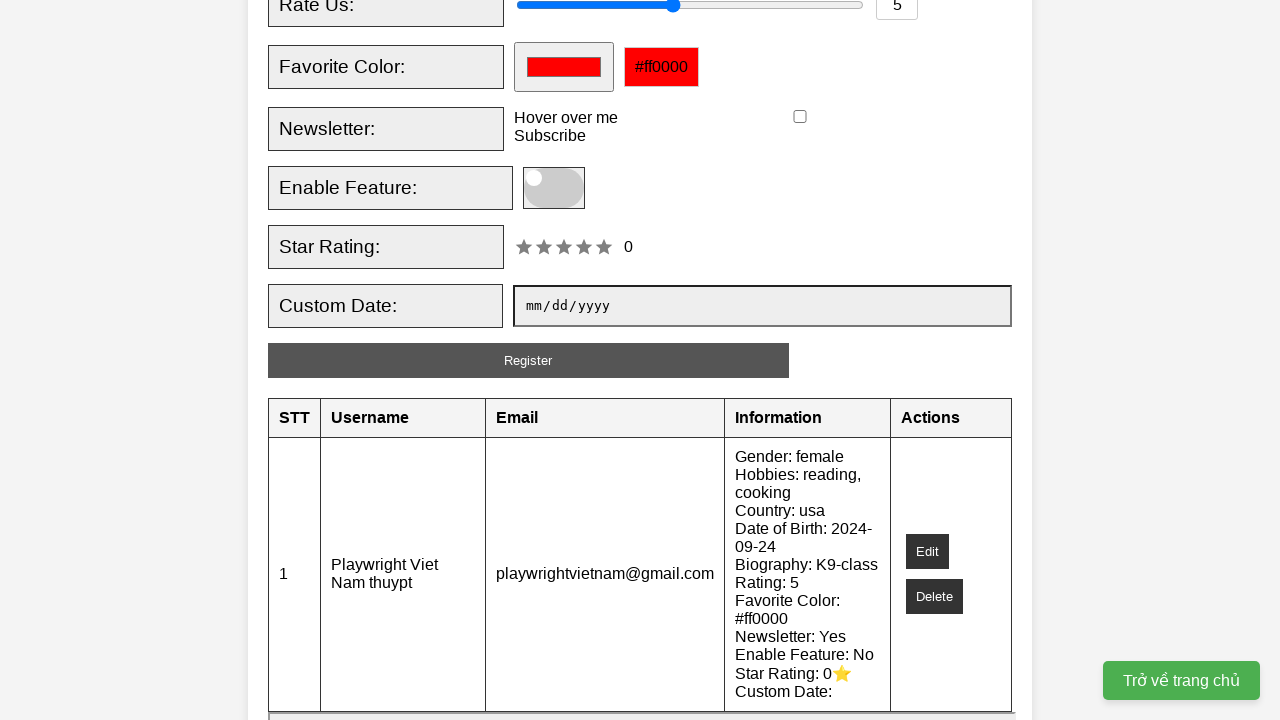